Tests page scrolling functionality by scrolling down 5000 pixels and then scrolling back up 5000 pixels on the Selenium downloads page.

Starting URL: https://www.selenium.dev/downloads/

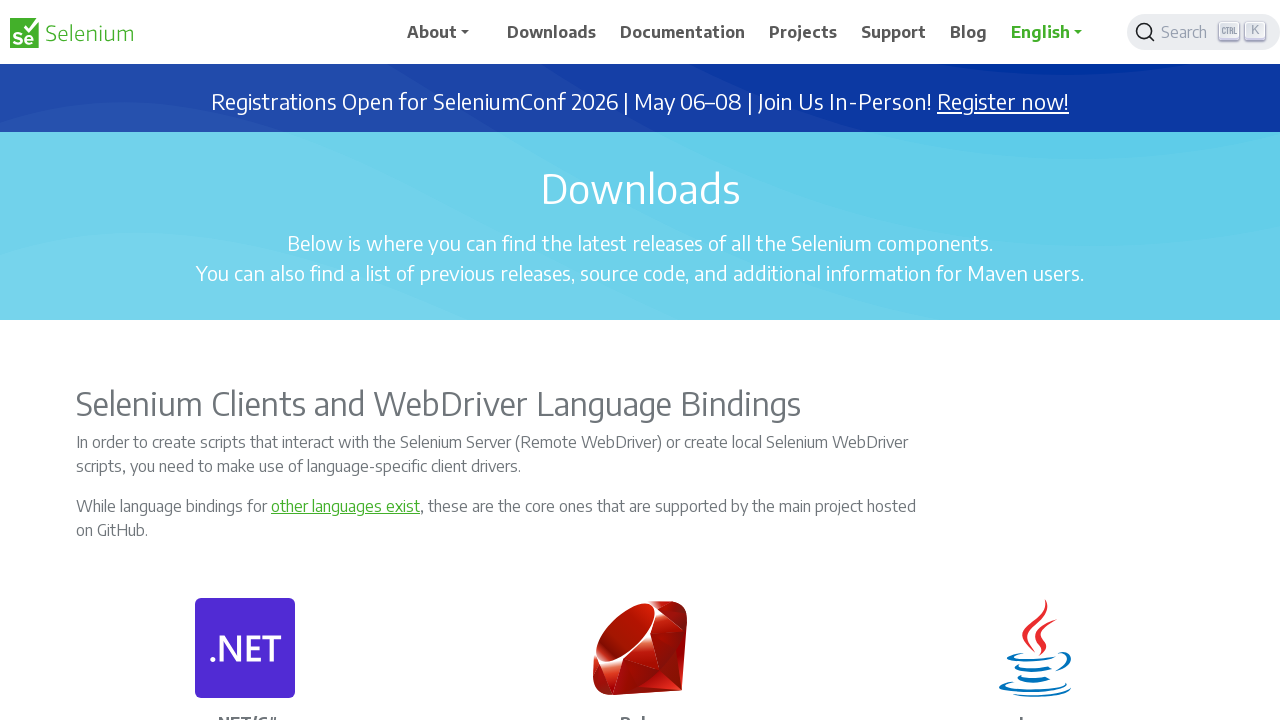

Navigated to Selenium downloads page
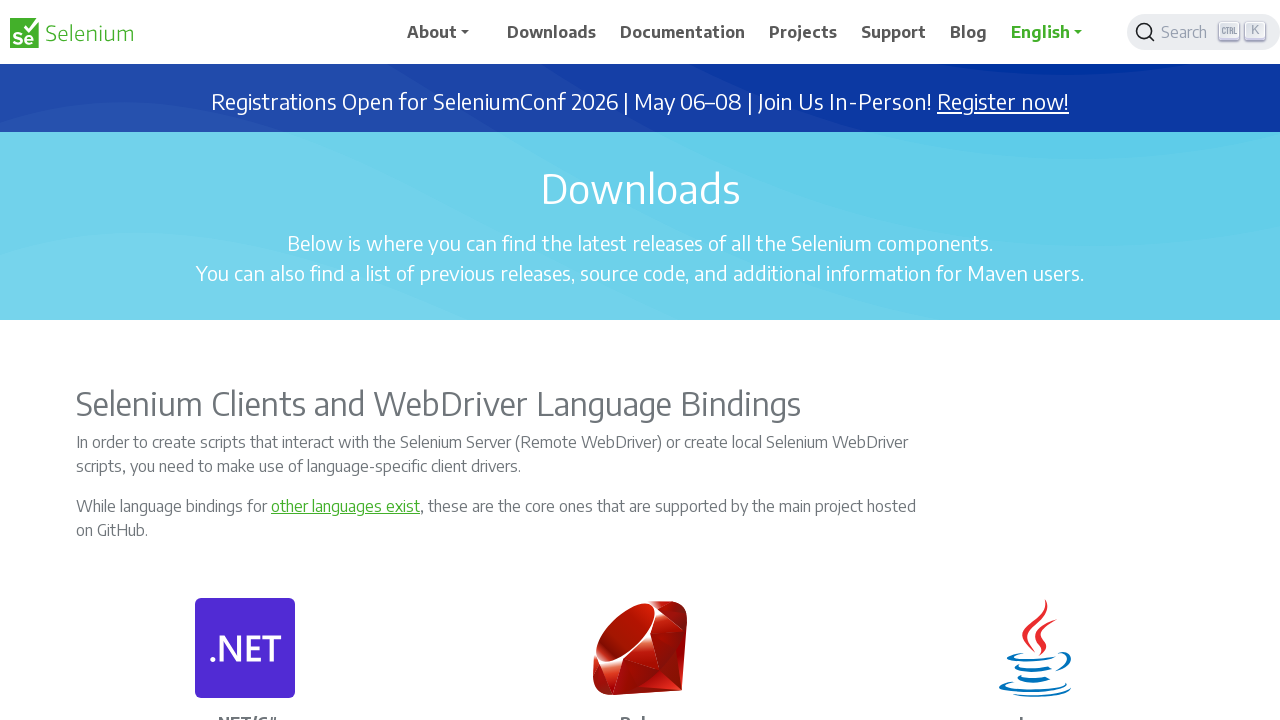

Scrolled down 5000 pixels
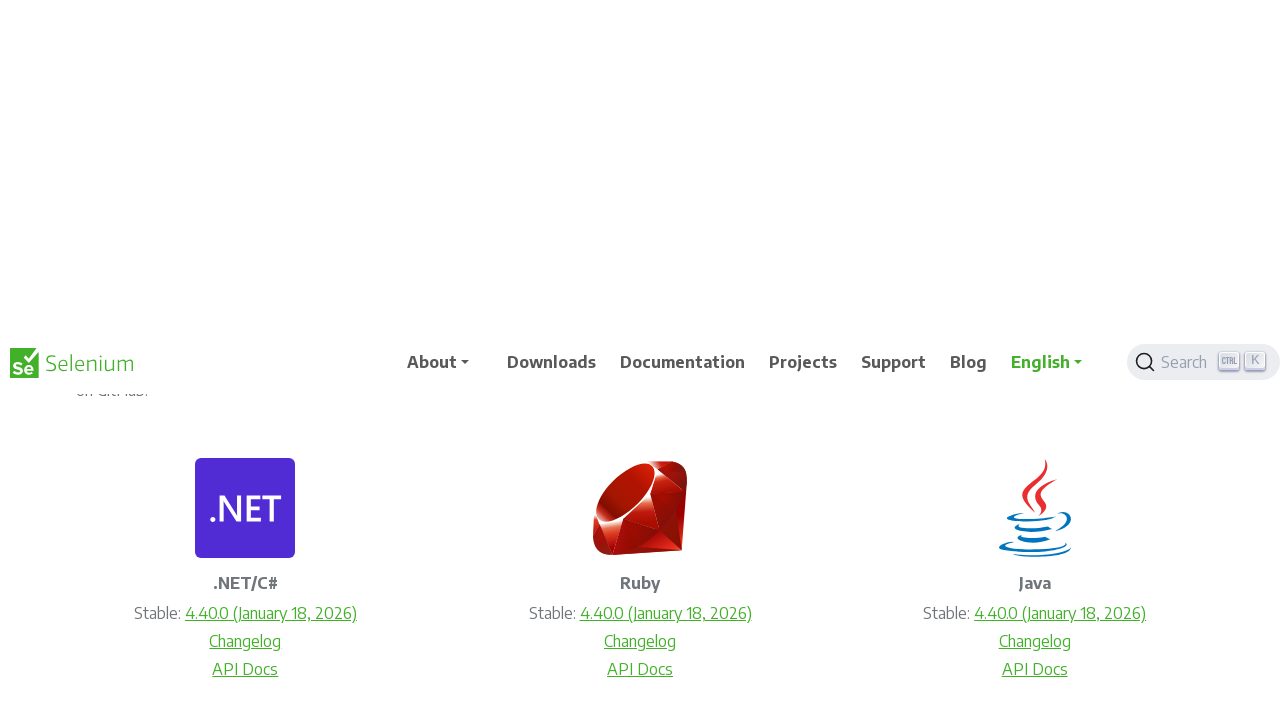

Waited 2 seconds to observe scroll position
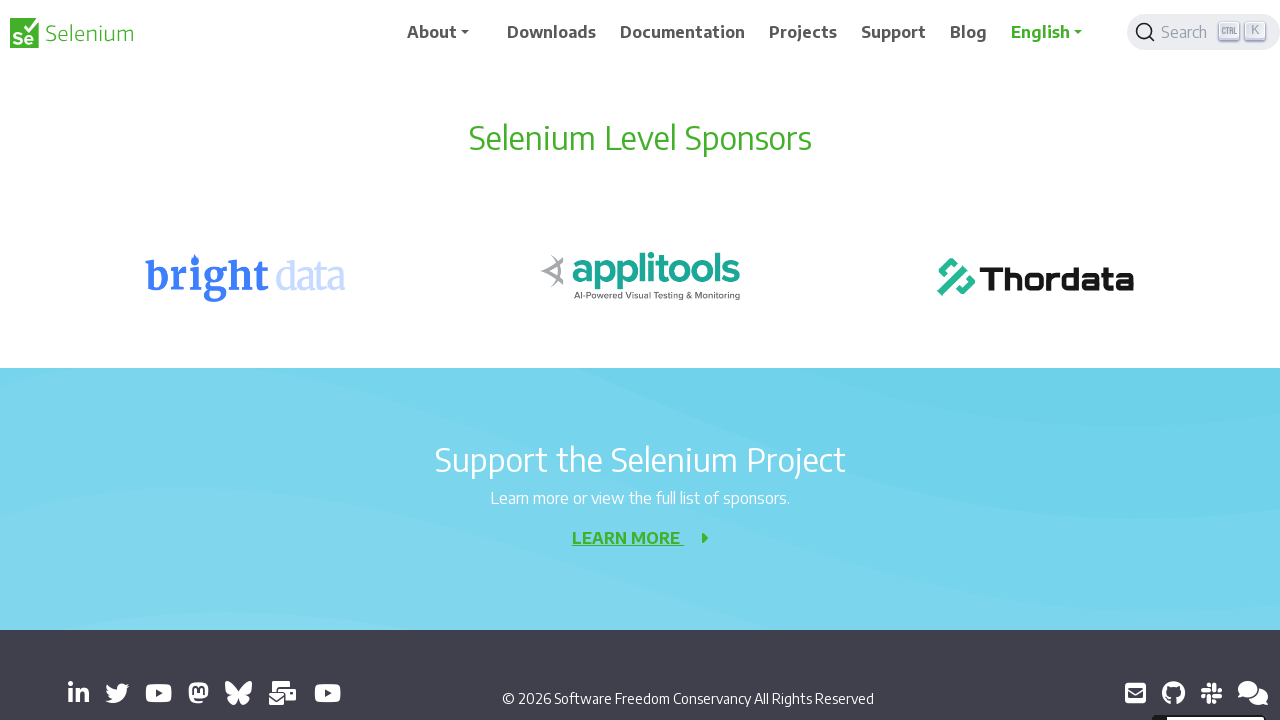

Scrolled back up 5000 pixels
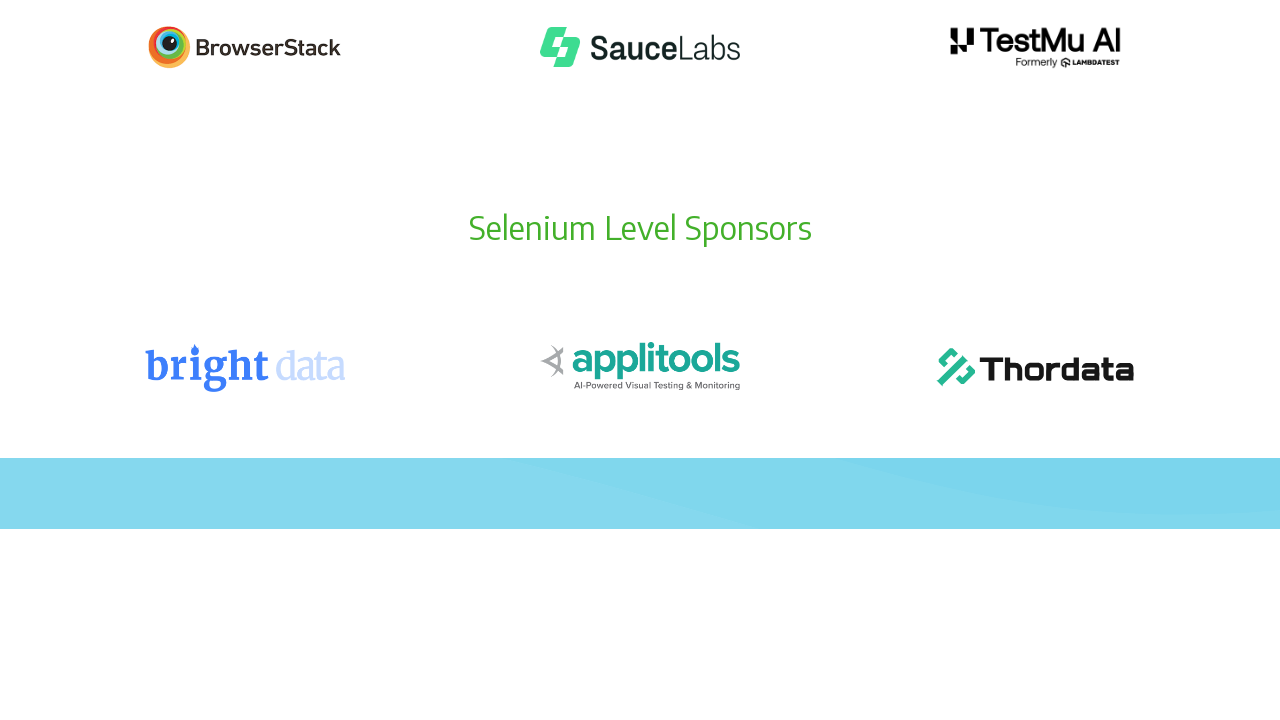

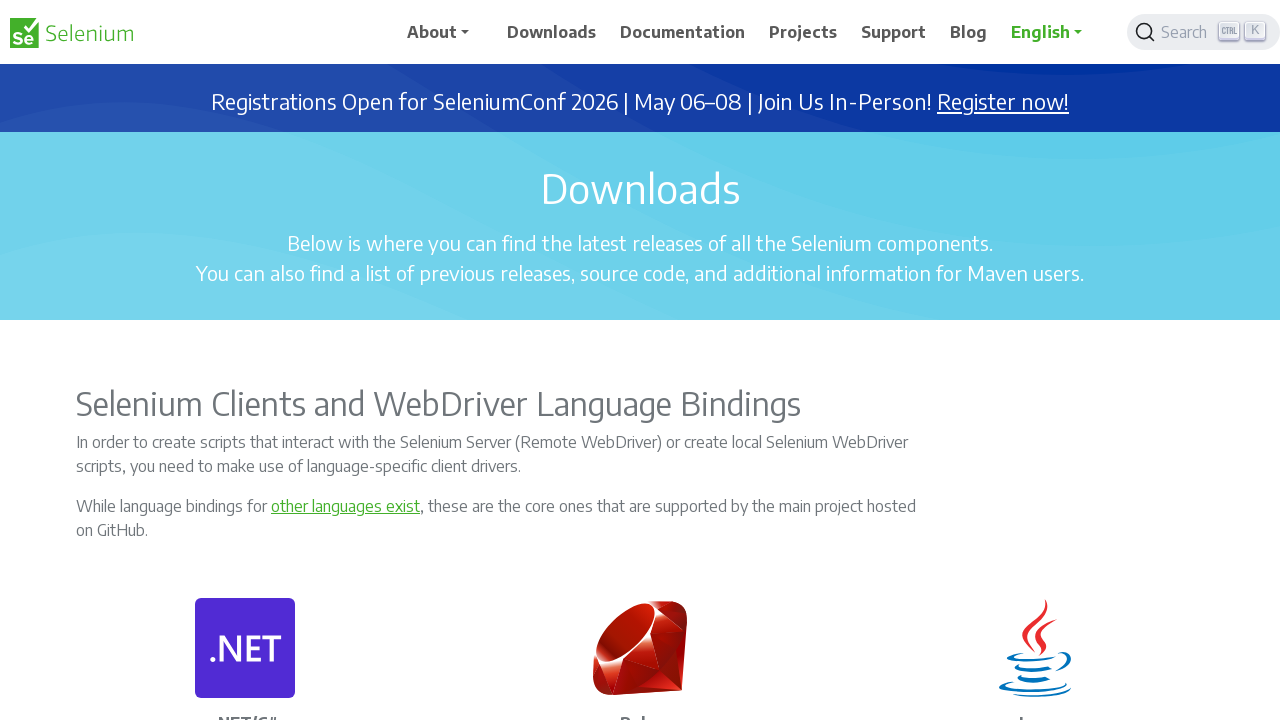